Navigates to the Press Kit page and takes a screenshot

Starting URL: https://driftaway.coffee

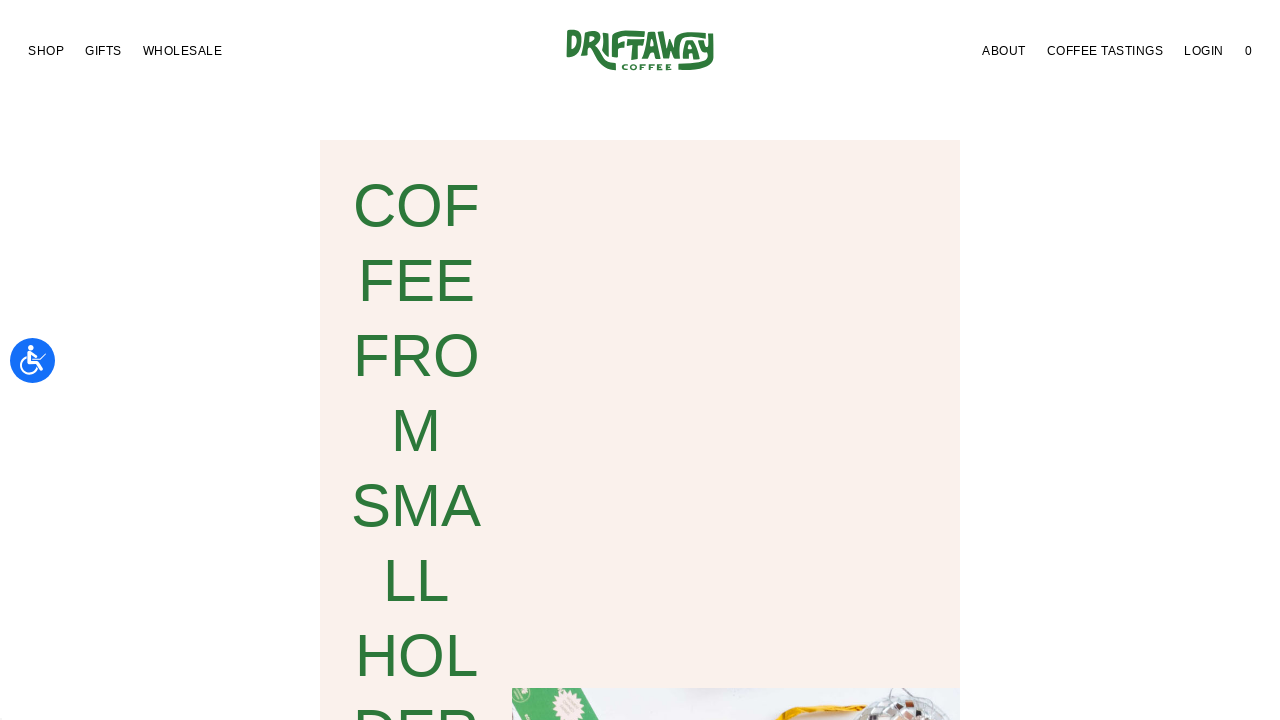

Clicked on Press Kit link at (713, 360) on a:has-text('Press Kit')
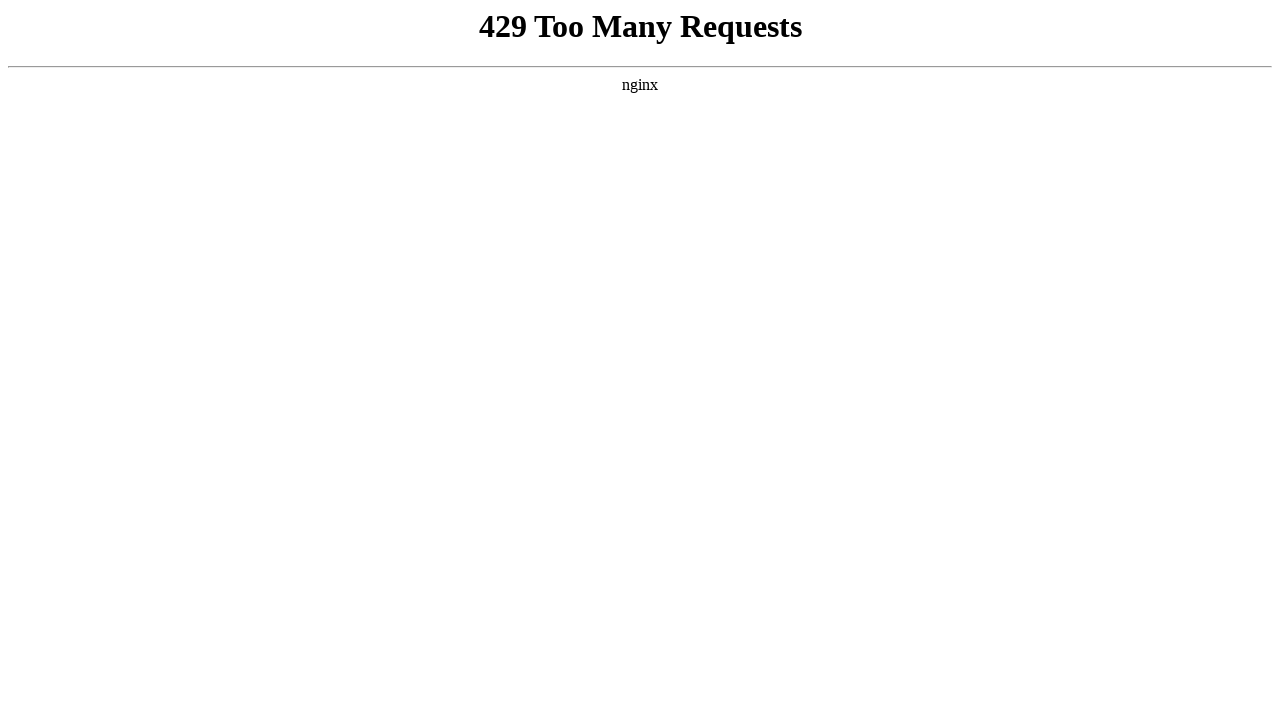

Waited 2 seconds for Press Kit page to load
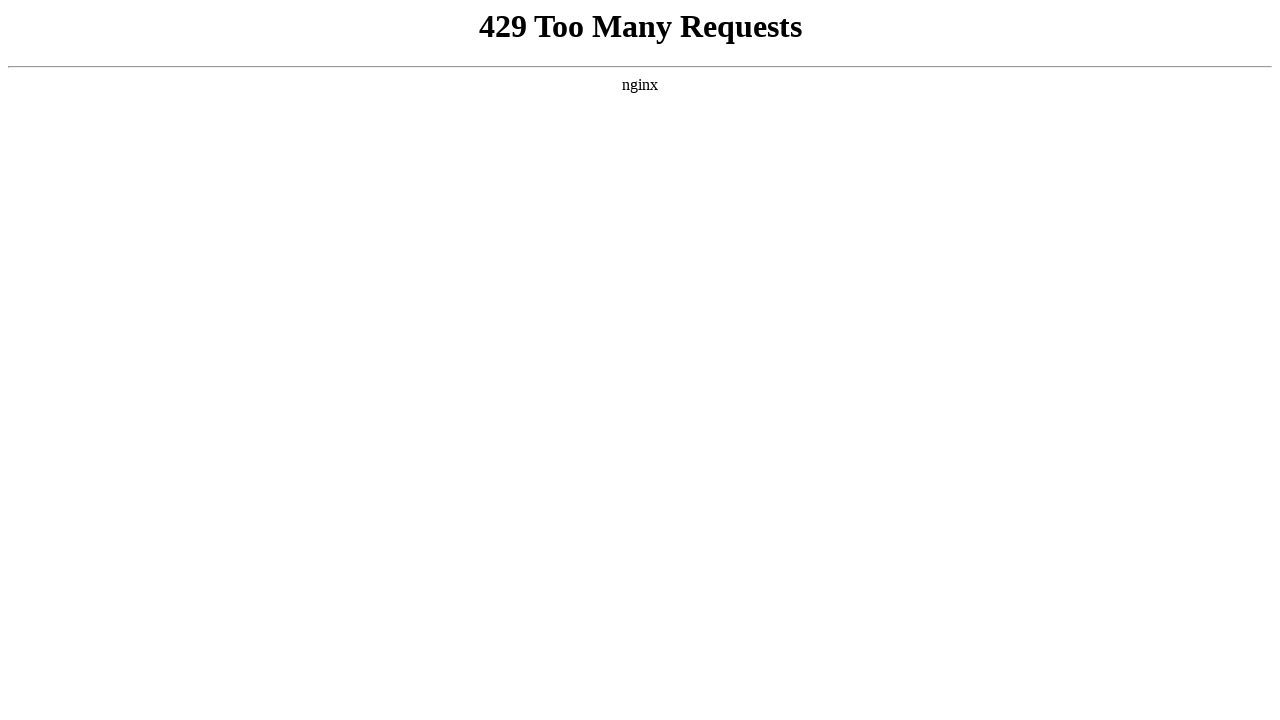

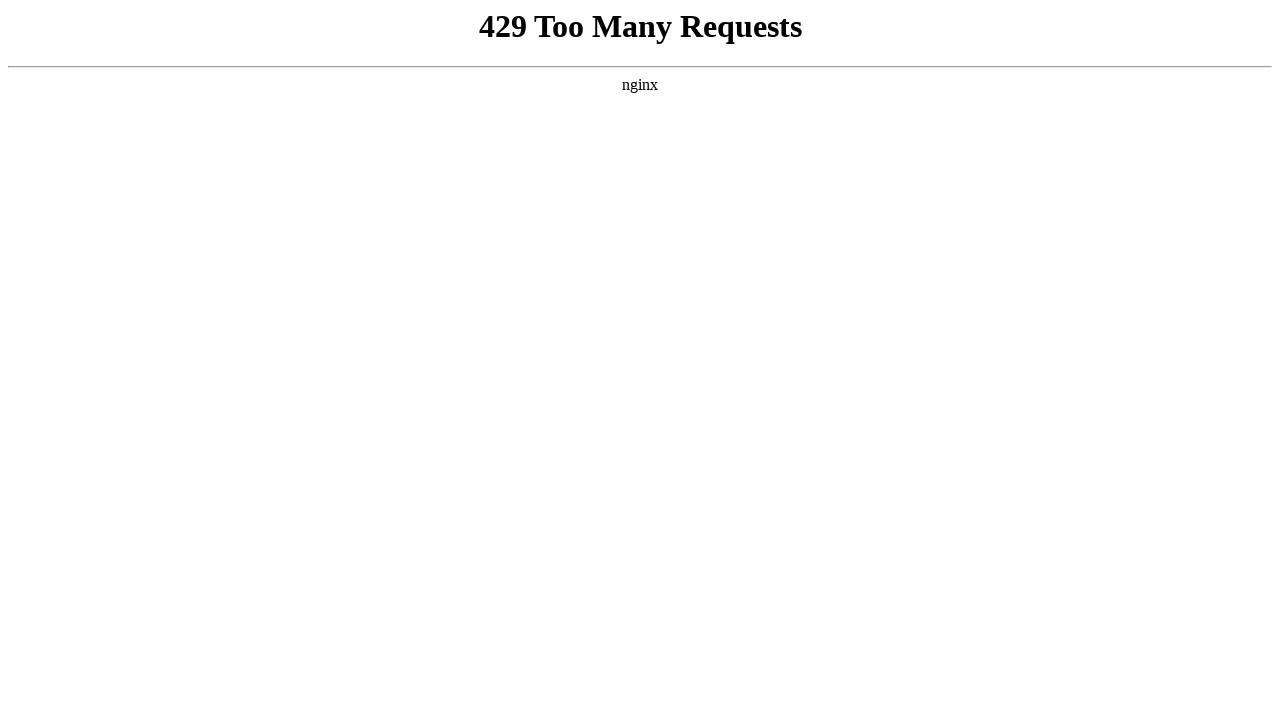